Tests registration form with mismatched confirmation email and verifies error message

Starting URL: https://alada.vn/tai-khoan/dang-ky.html

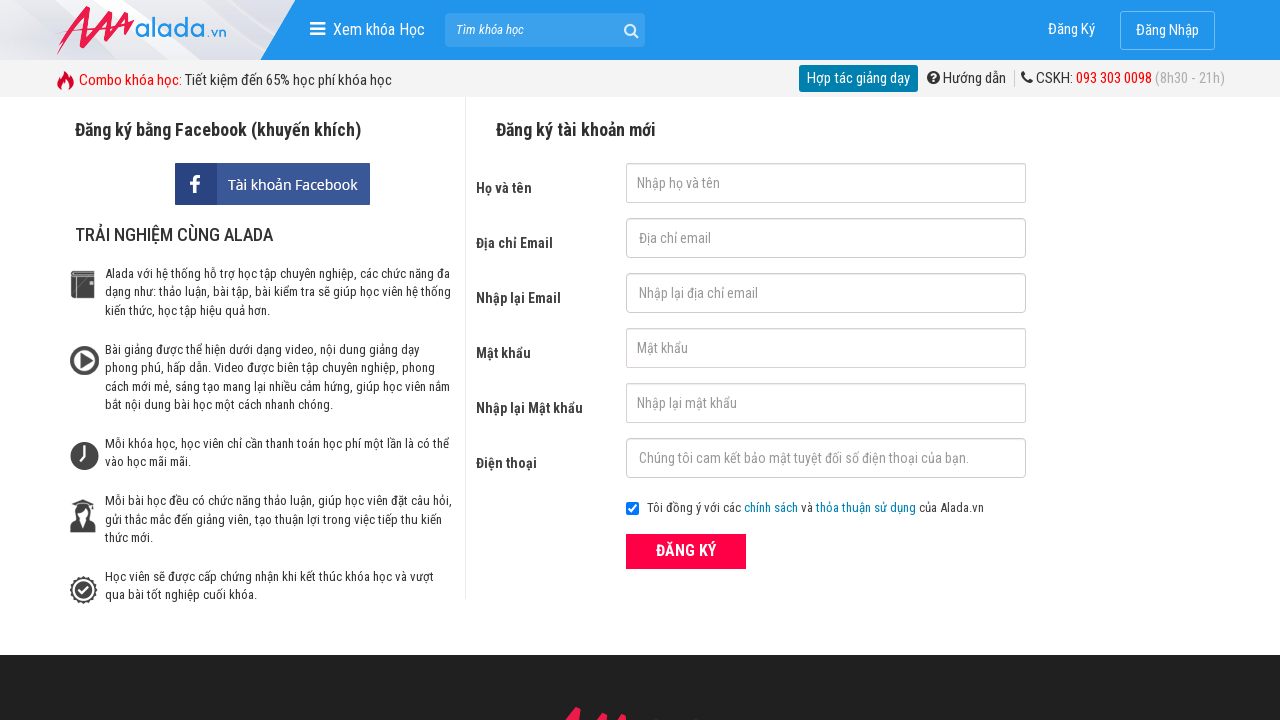

Filled first name field with 'Samthao' on #txtFirstname
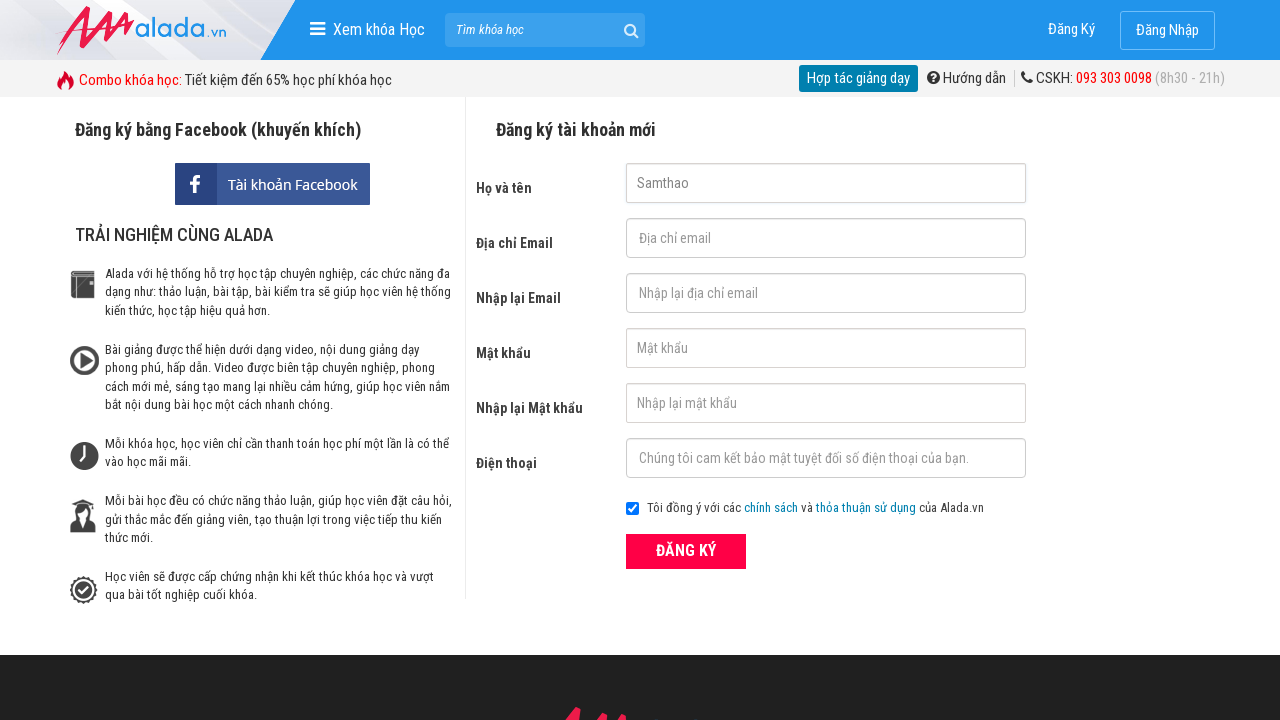

Filled email field with '123@gmail.com' on #txtEmail
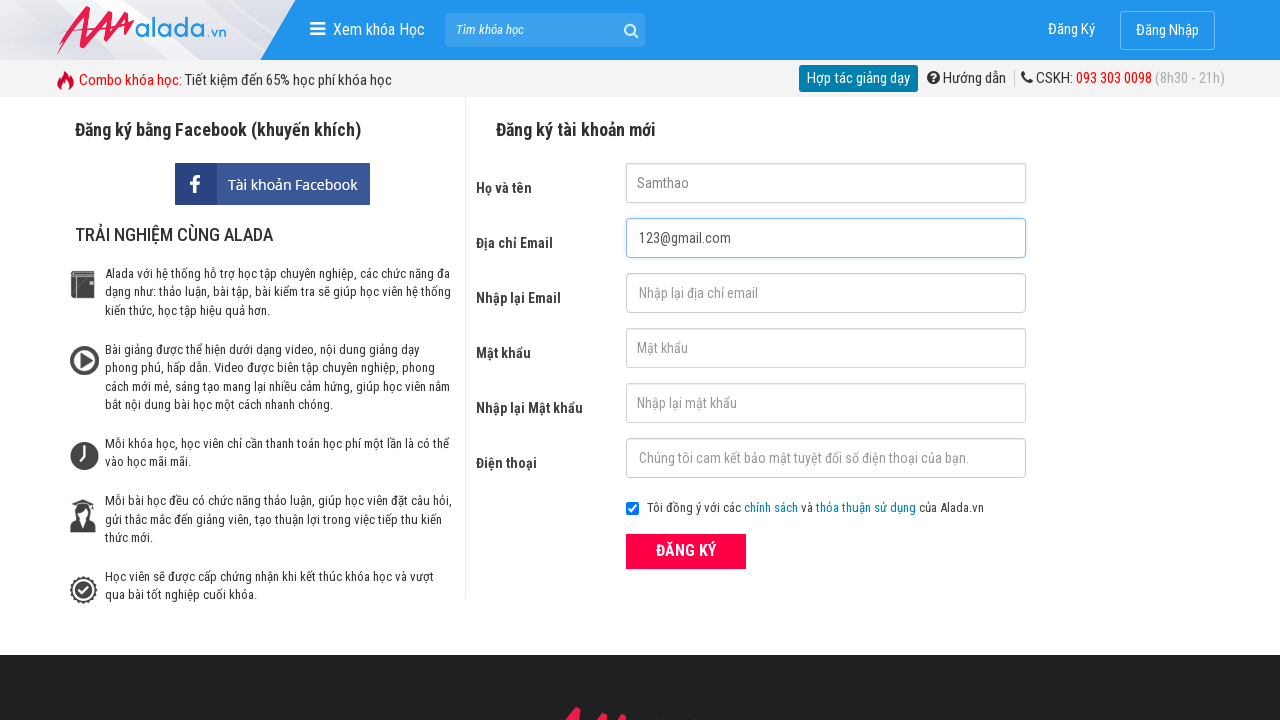

Filled confirmation email field with mismatched email '312@gmail.com' on #txtCEmail
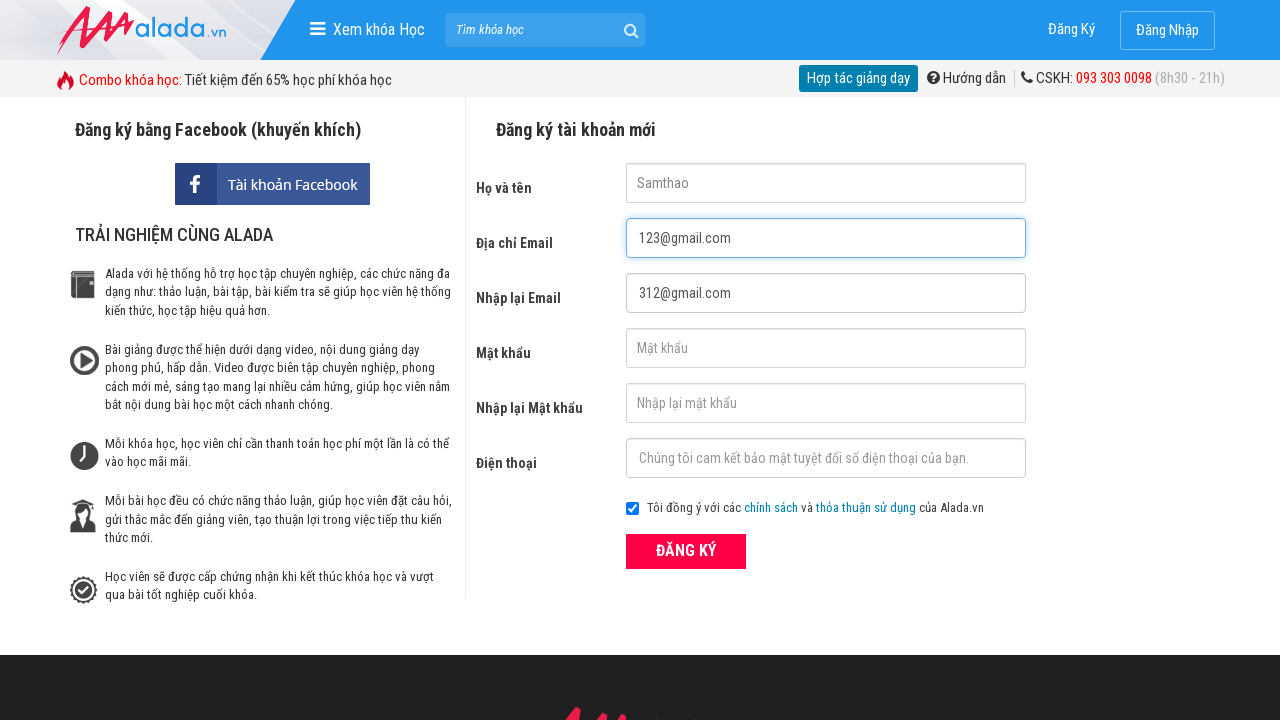

Filled password field with '123456' on #txtPassword
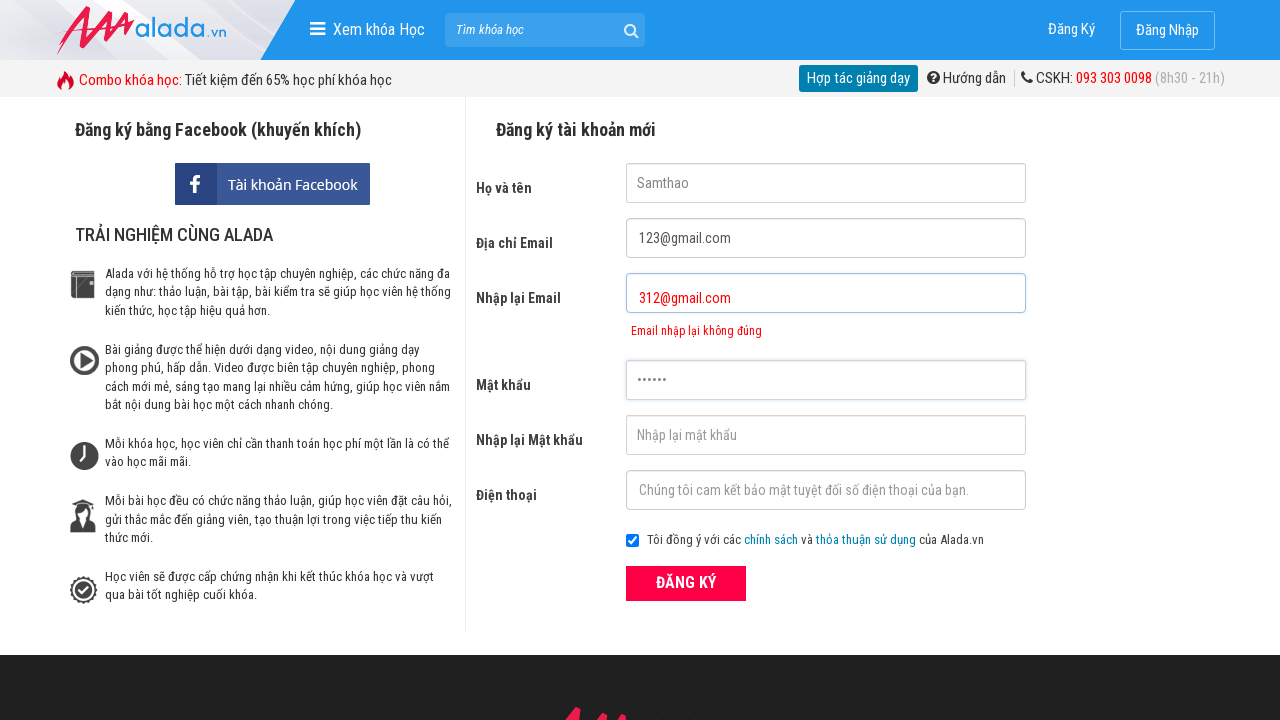

Filled confirm password field with '123456' on #txtCPassword
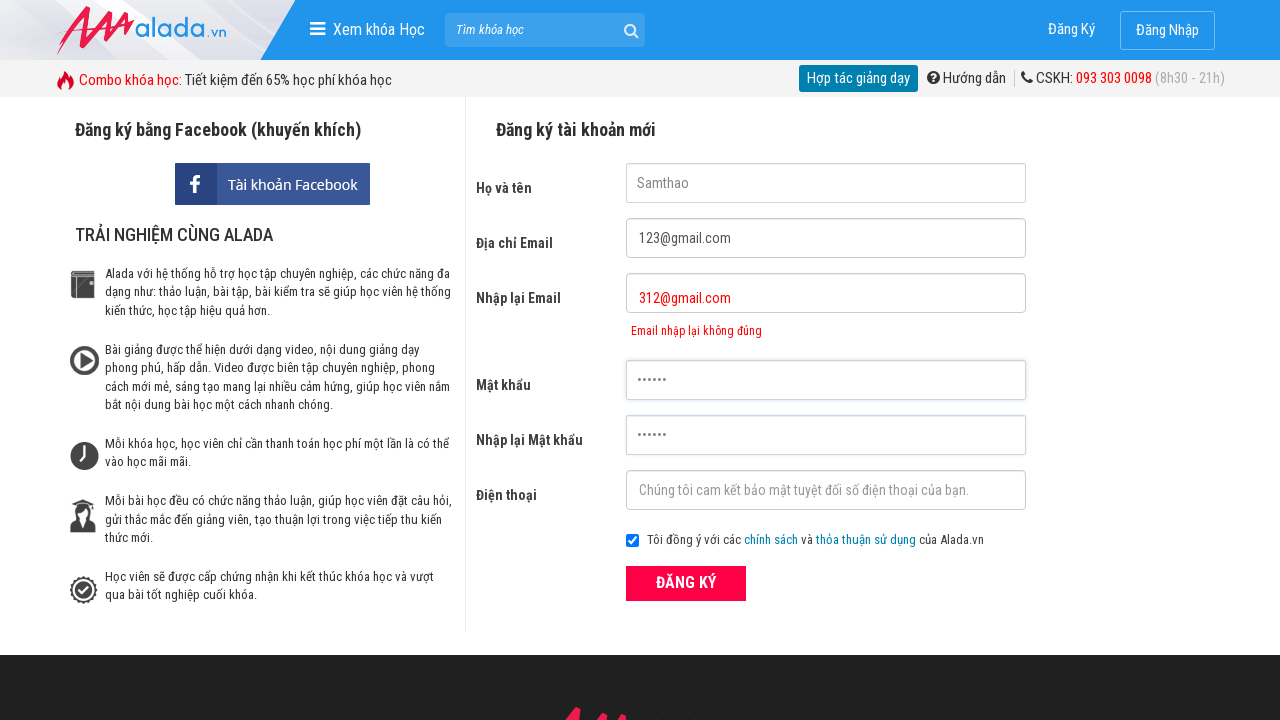

Filled phone field with '0986912315' on #txtPhone
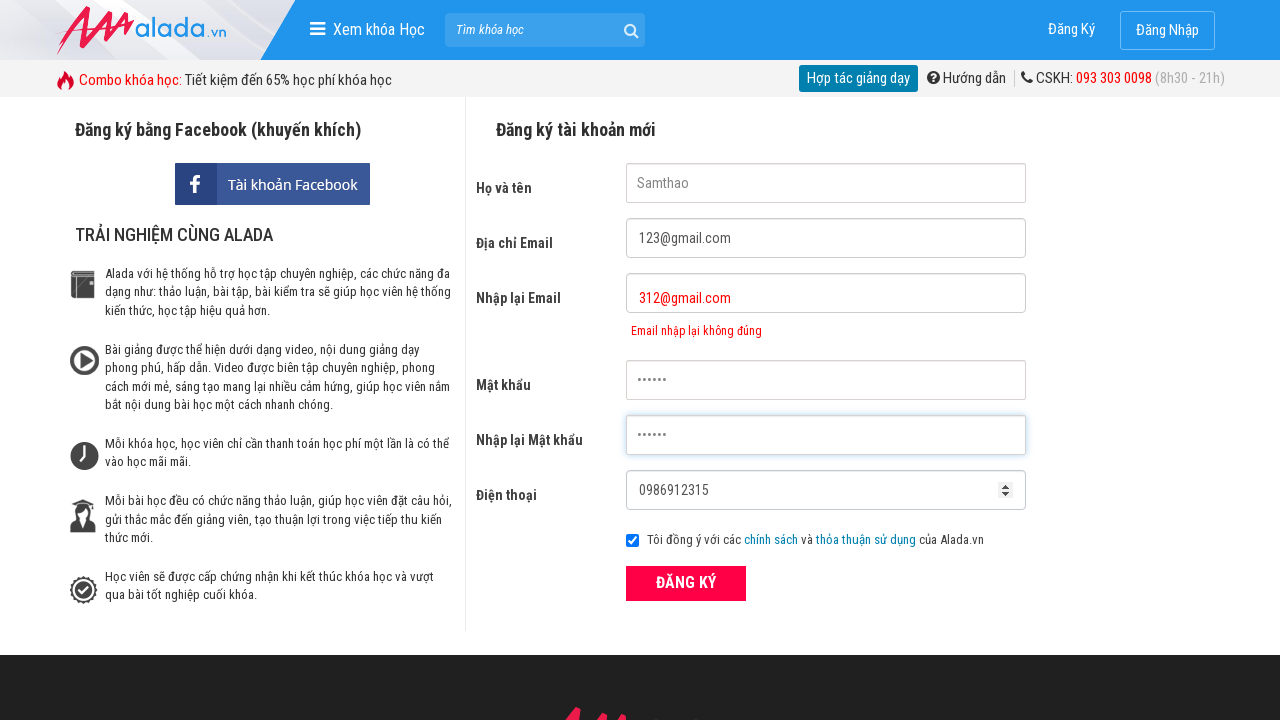

Clicked ĐĂNG KÝ (Register) button to submit form at (686, 583) on xpath=//div[@class='form frmRegister']//button[text()='ĐĂNG KÝ']
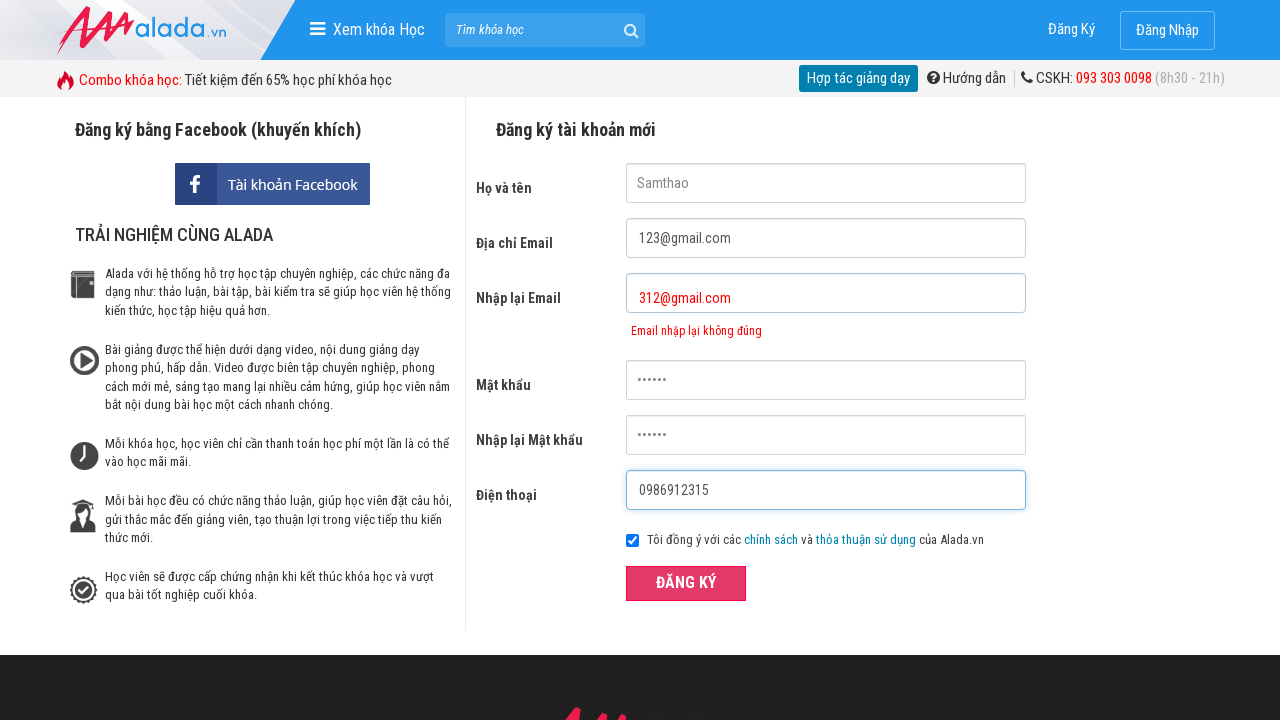

Confirmation email error message appeared
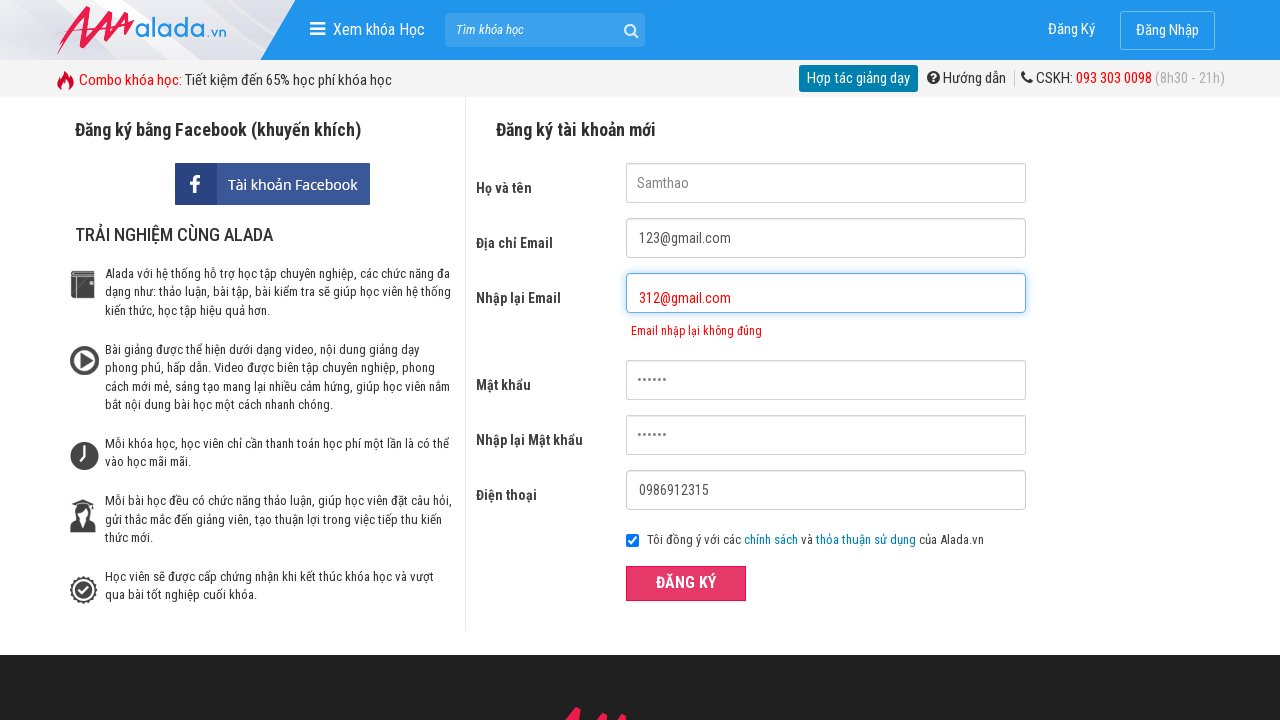

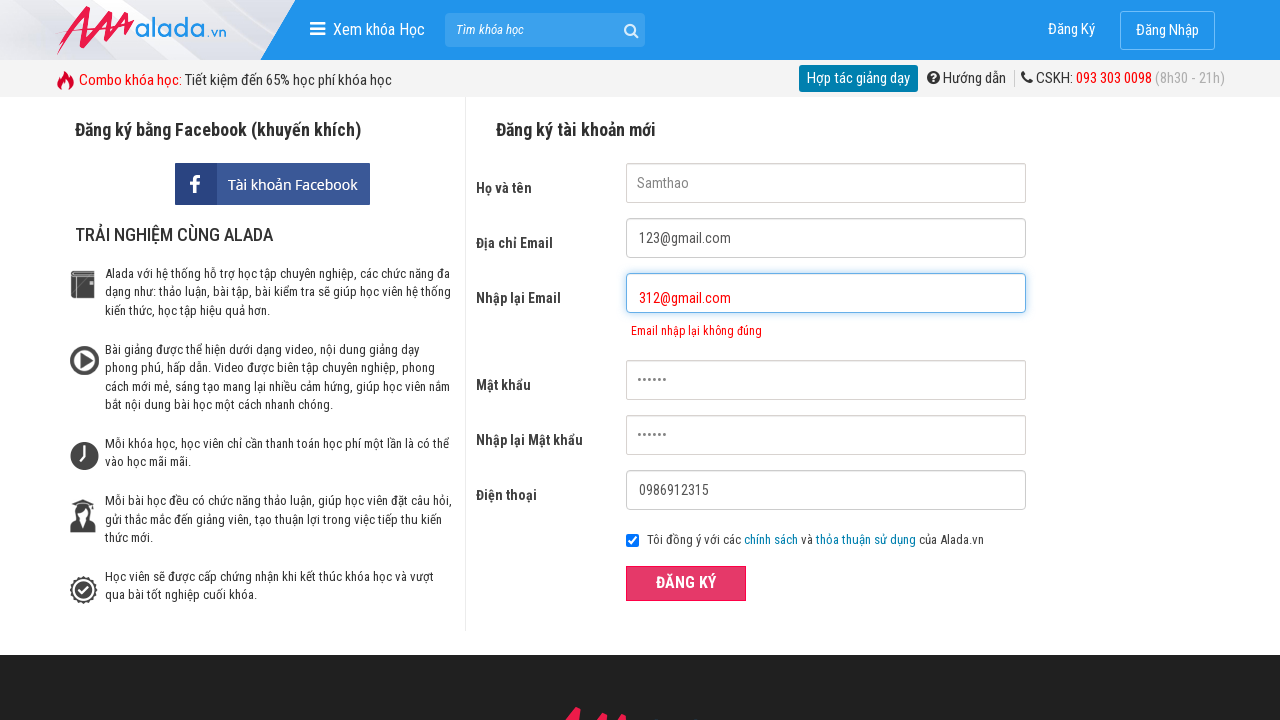